Tests right-click context menu functionality by performing a right-click action on an element and verifying the context menu appears with a "Copy" option

Starting URL: http://swisnl.github.io/jQuery-contextMenu/demo.html

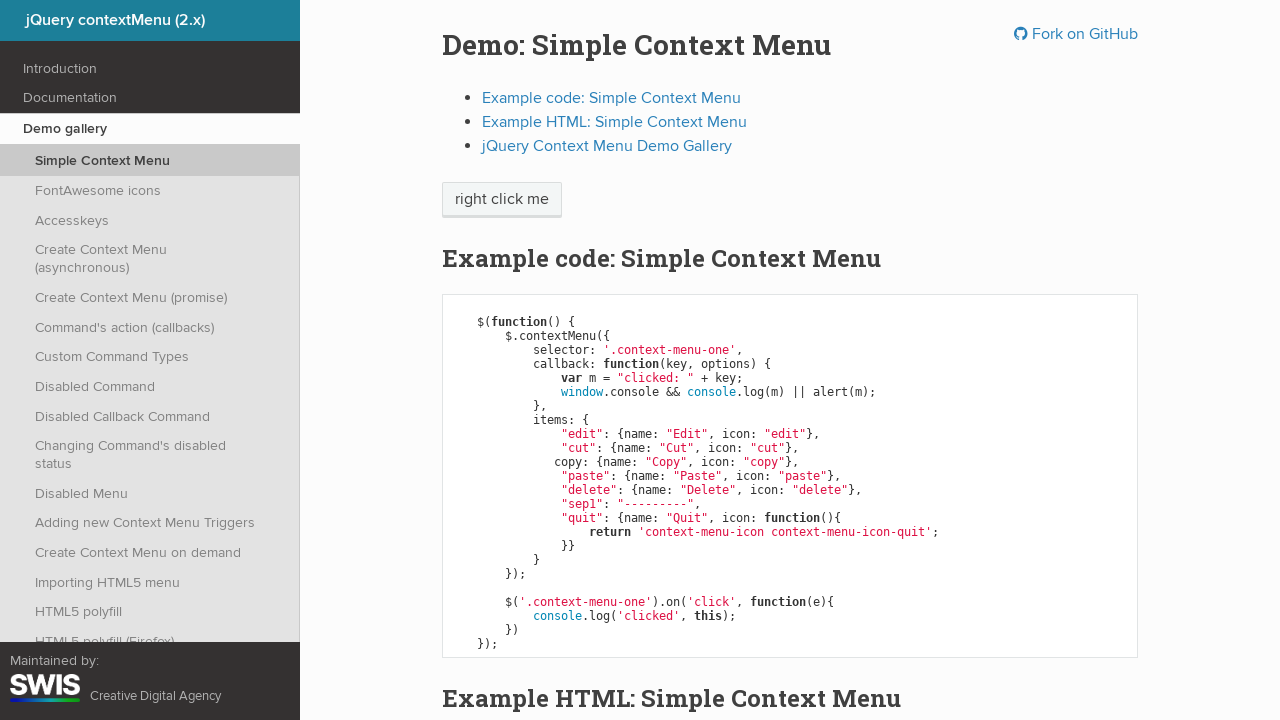

Waited for context menu trigger element to be present
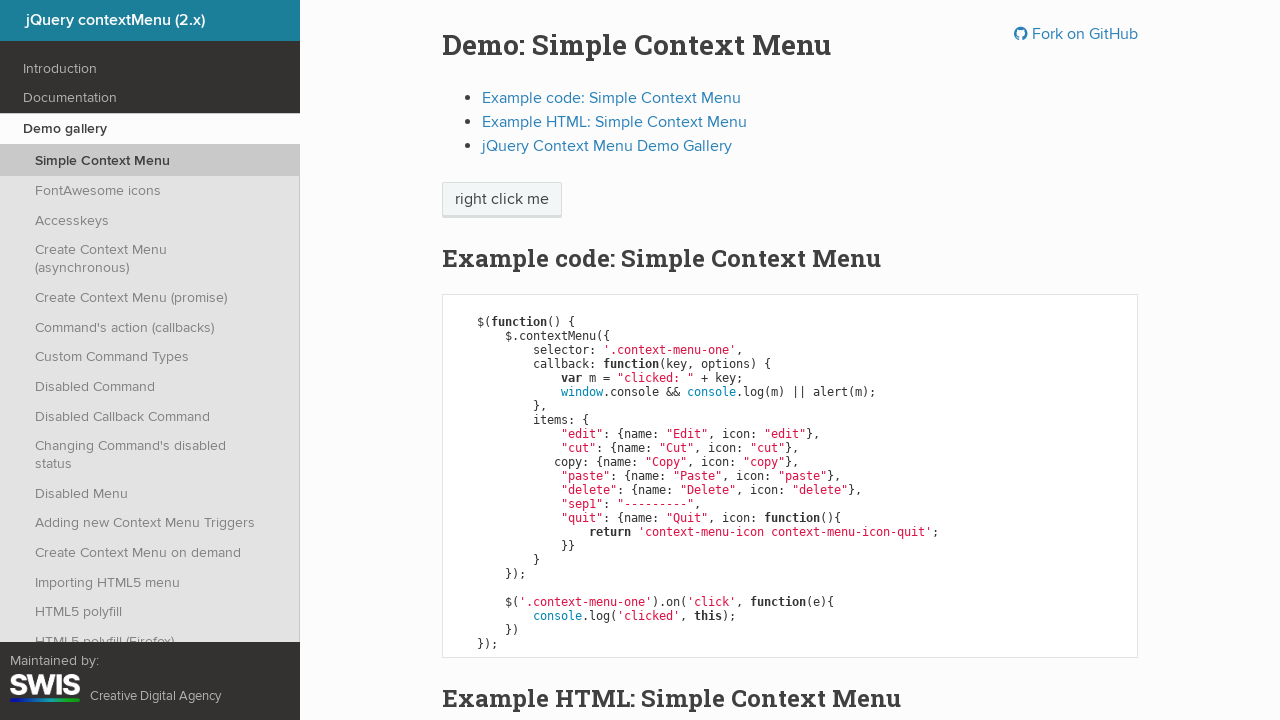

Right-clicked on context menu trigger element at (502, 200) on .context-menu-one
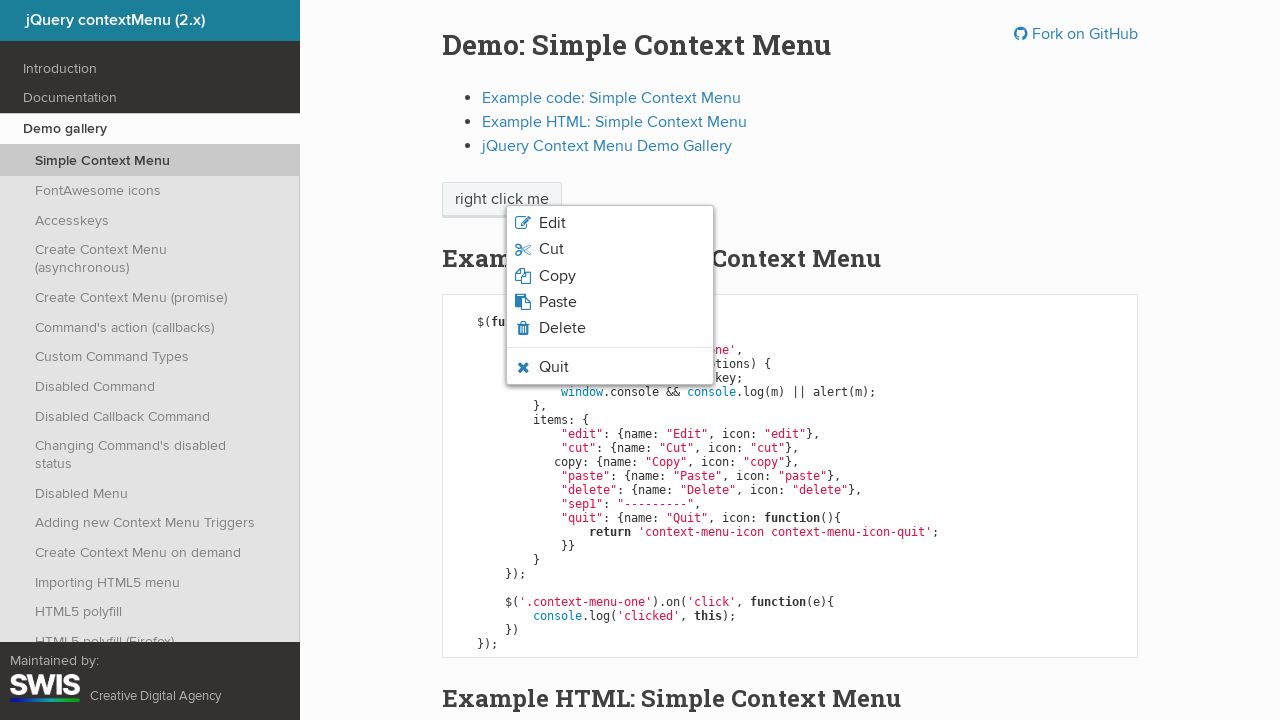

Context menu appeared with Copy option visible
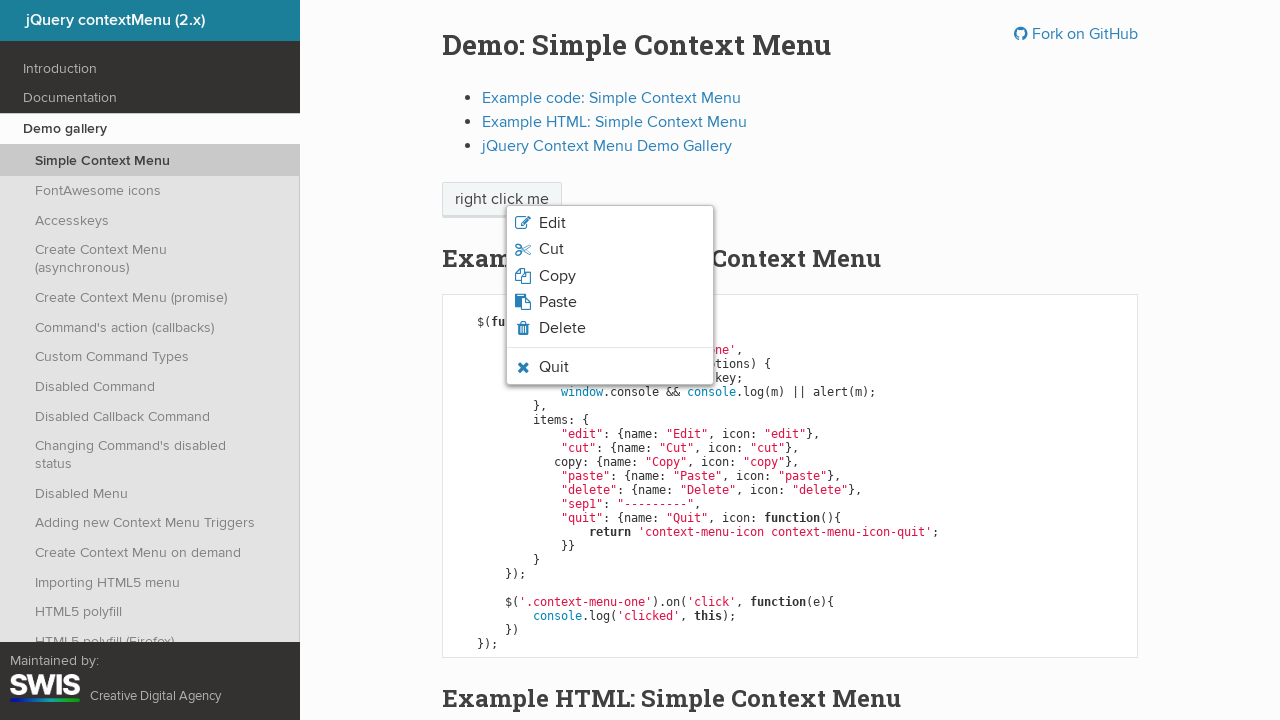

Retrieved Copy menu item text: Copy
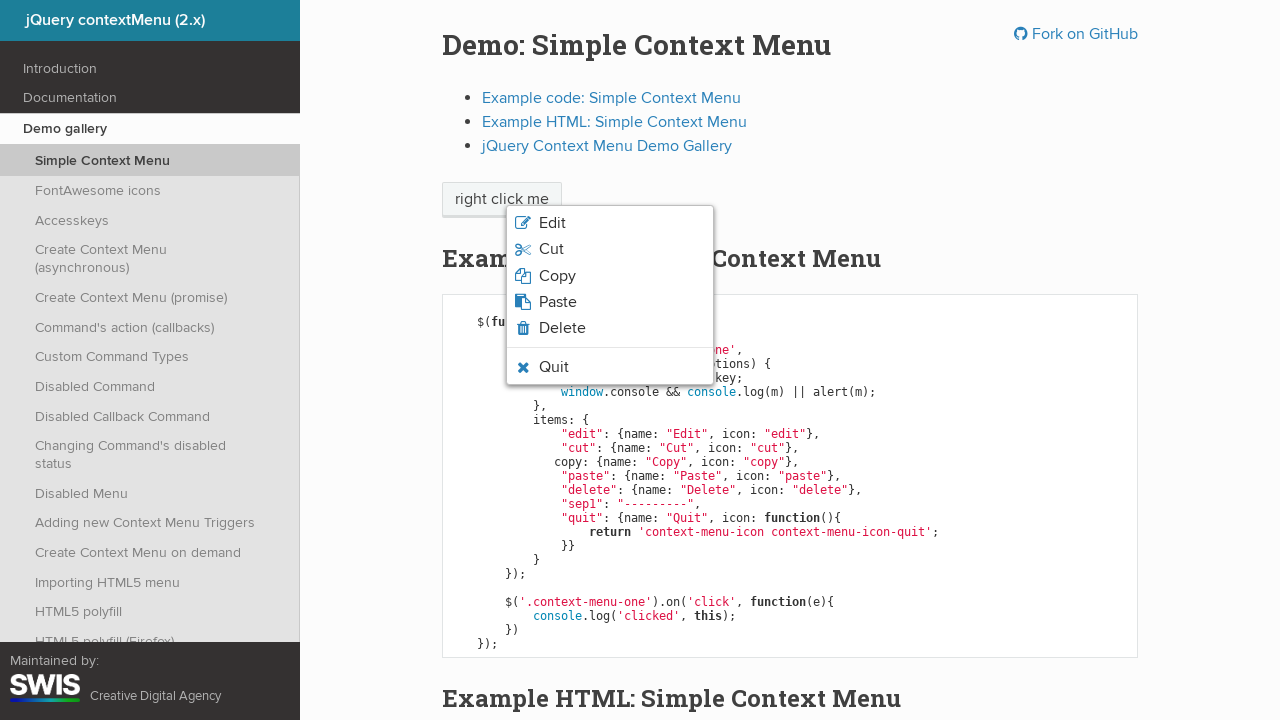

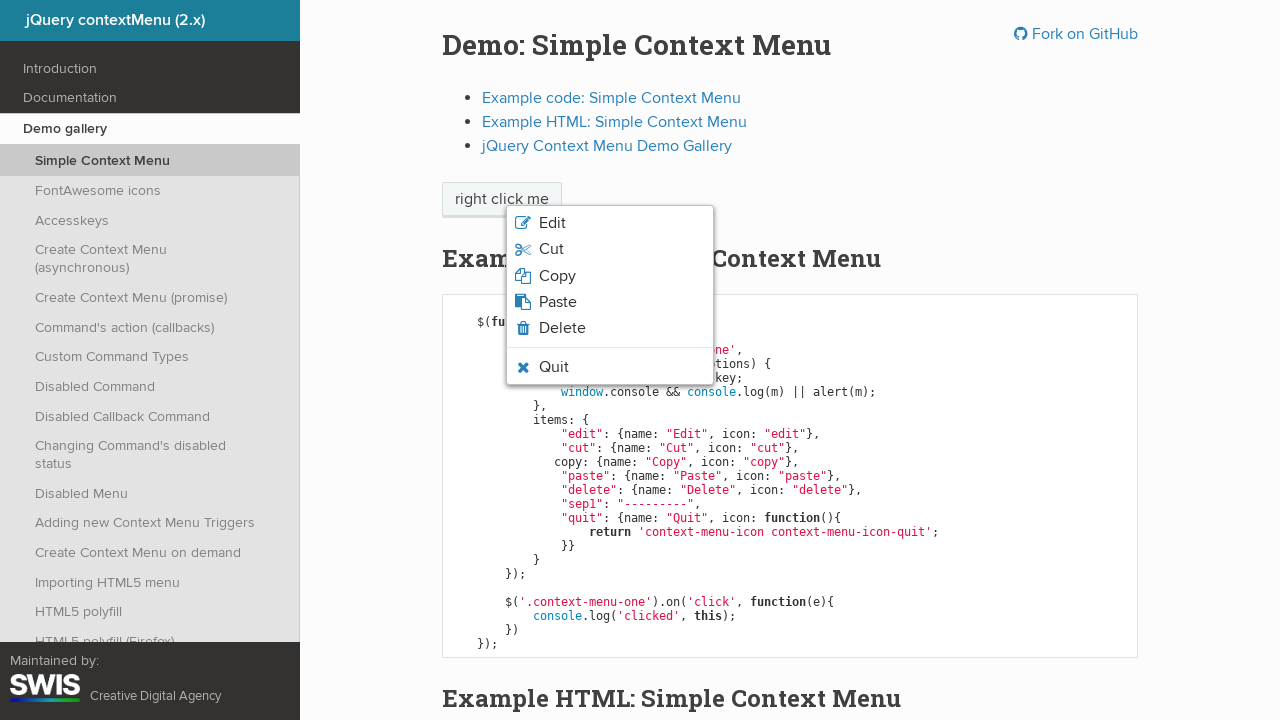